Tests login form with valid credentials, verifying successful redirect to inventory page

Starting URL: https://www.saucedemo.com

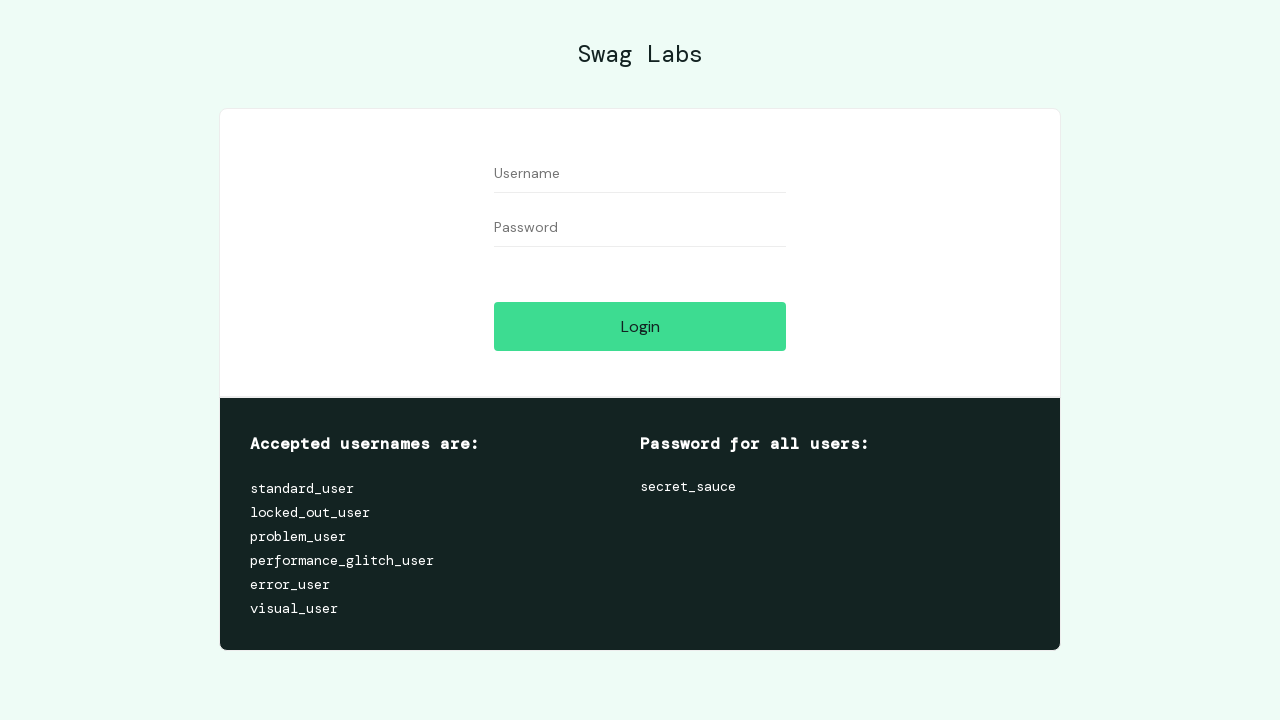

Filled username field with 'standard_user' on #user-name
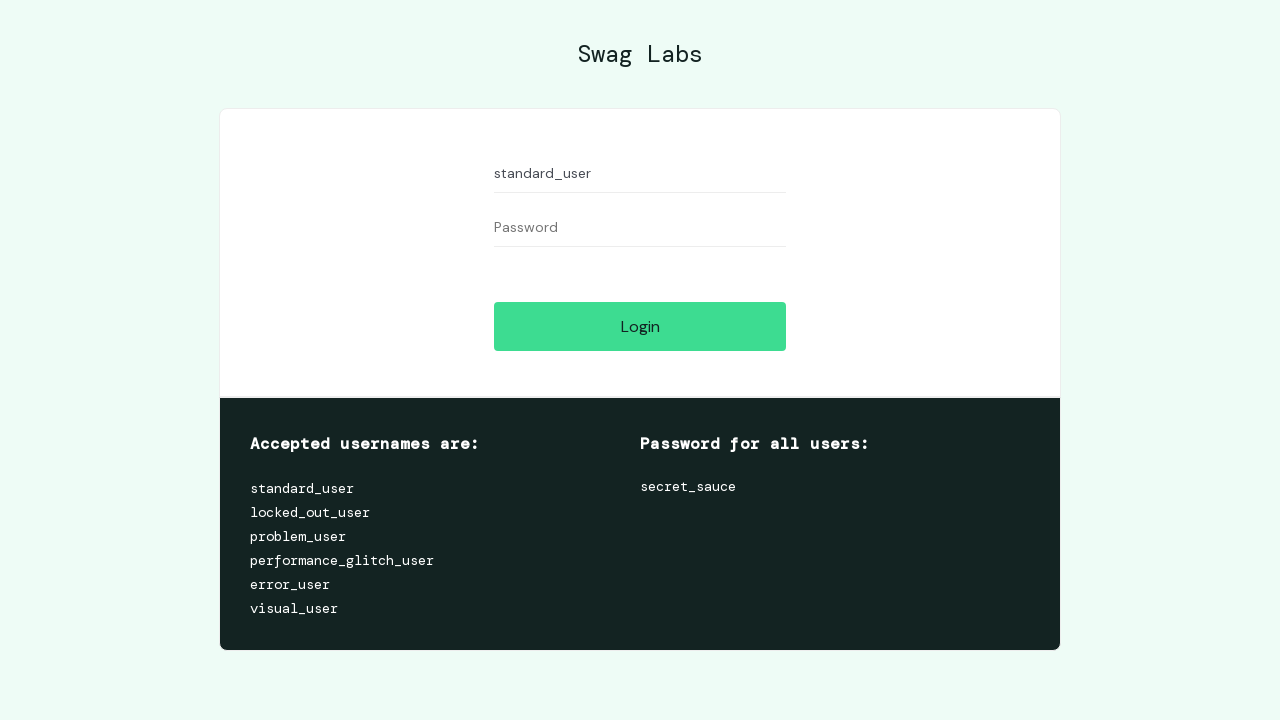

Filled password field with 'secret_sauce' on #password
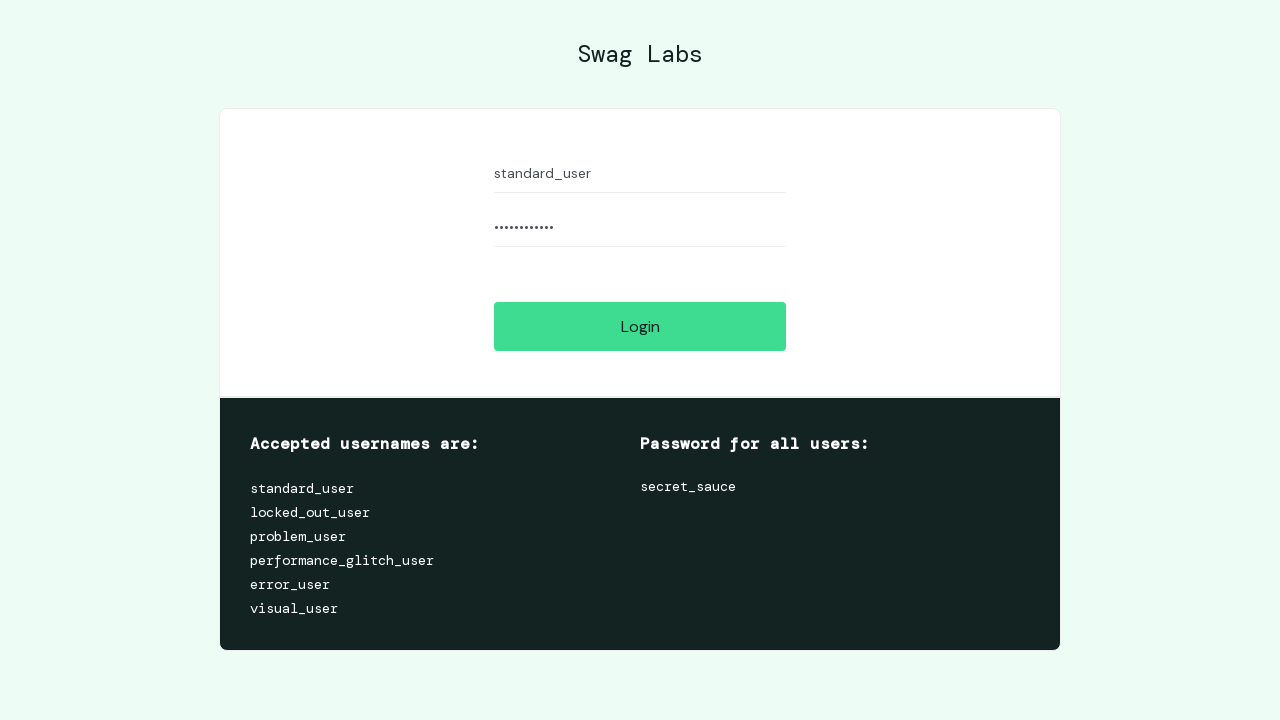

Clicked login button at (640, 326) on #login-button
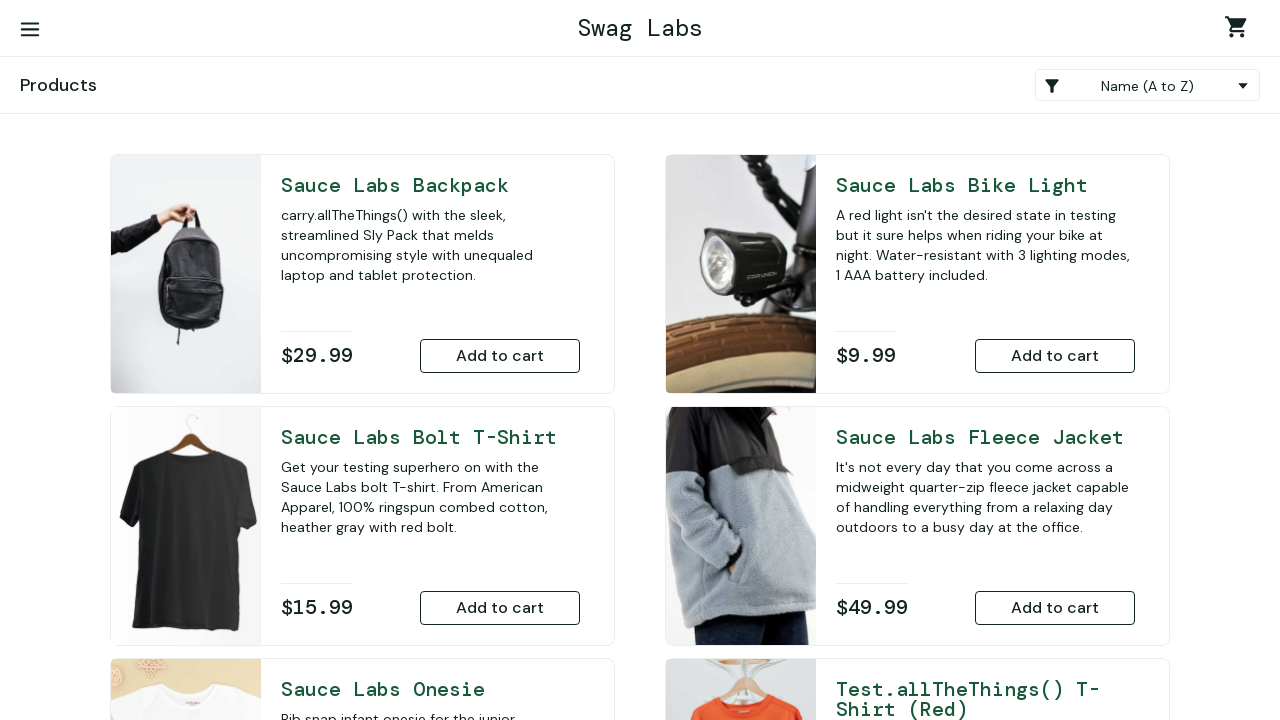

Waited for redirect to inventory page
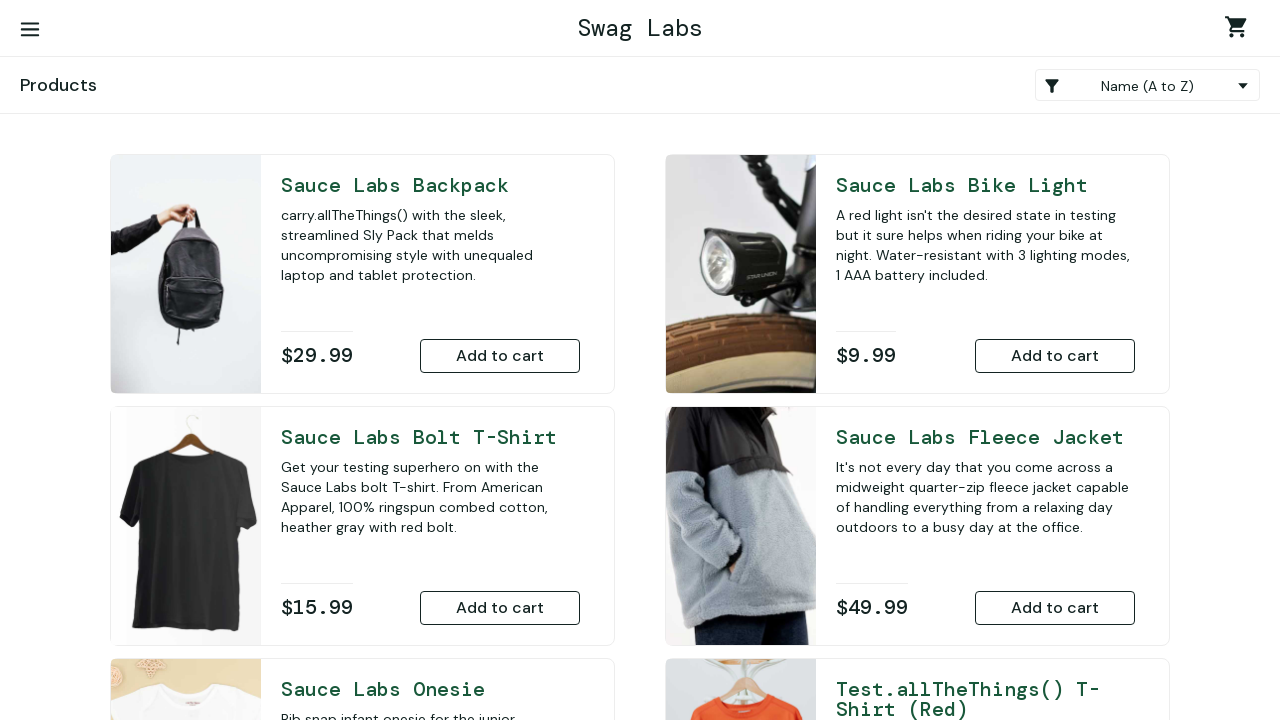

Verified successful redirect to inventory.html
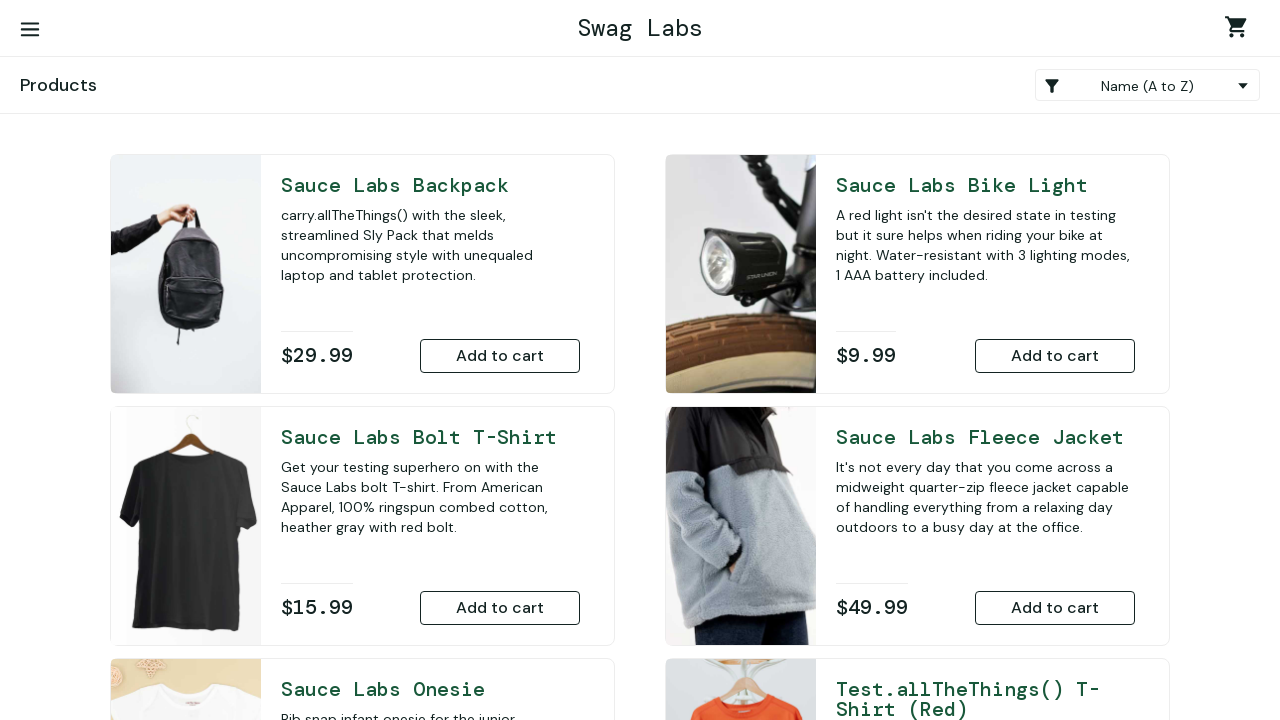

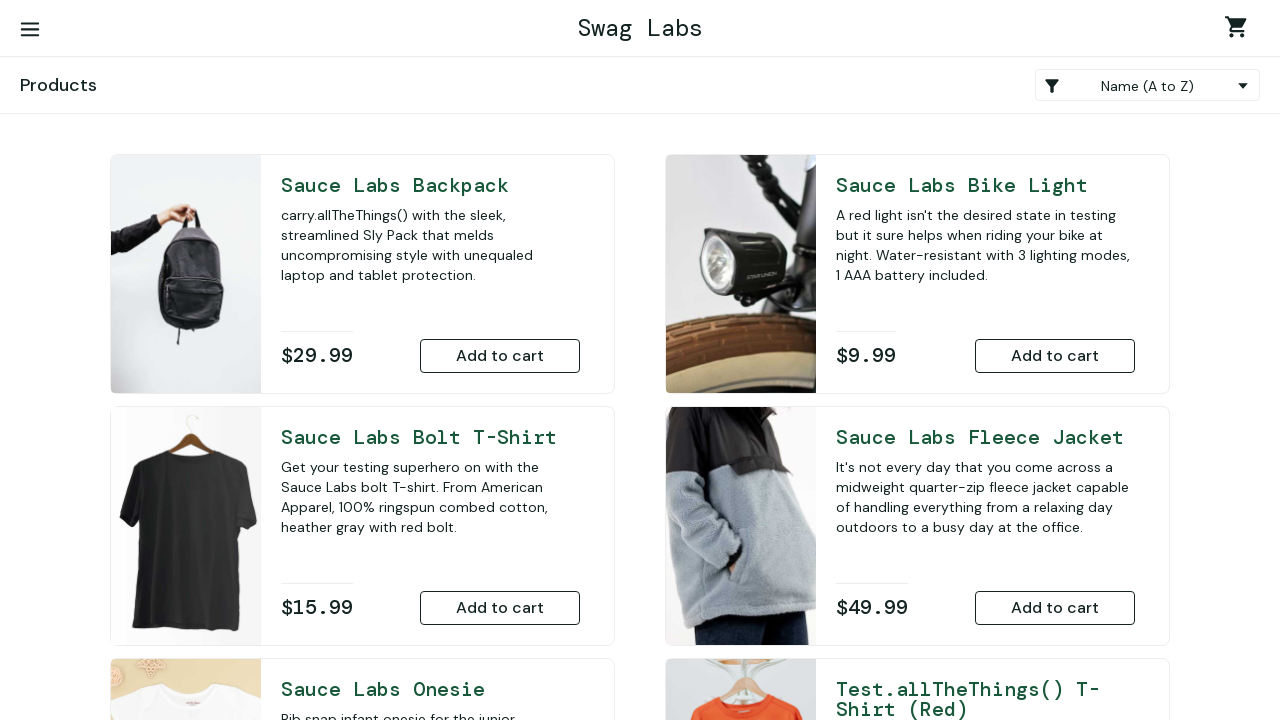